Tests multi-tab browser functionality by clicking a link on the initial page, then opening a new tab to navigate to the same URL and clicking a different link.

Starting URL: https://material.playwrightvn.com/06-new-tab.html

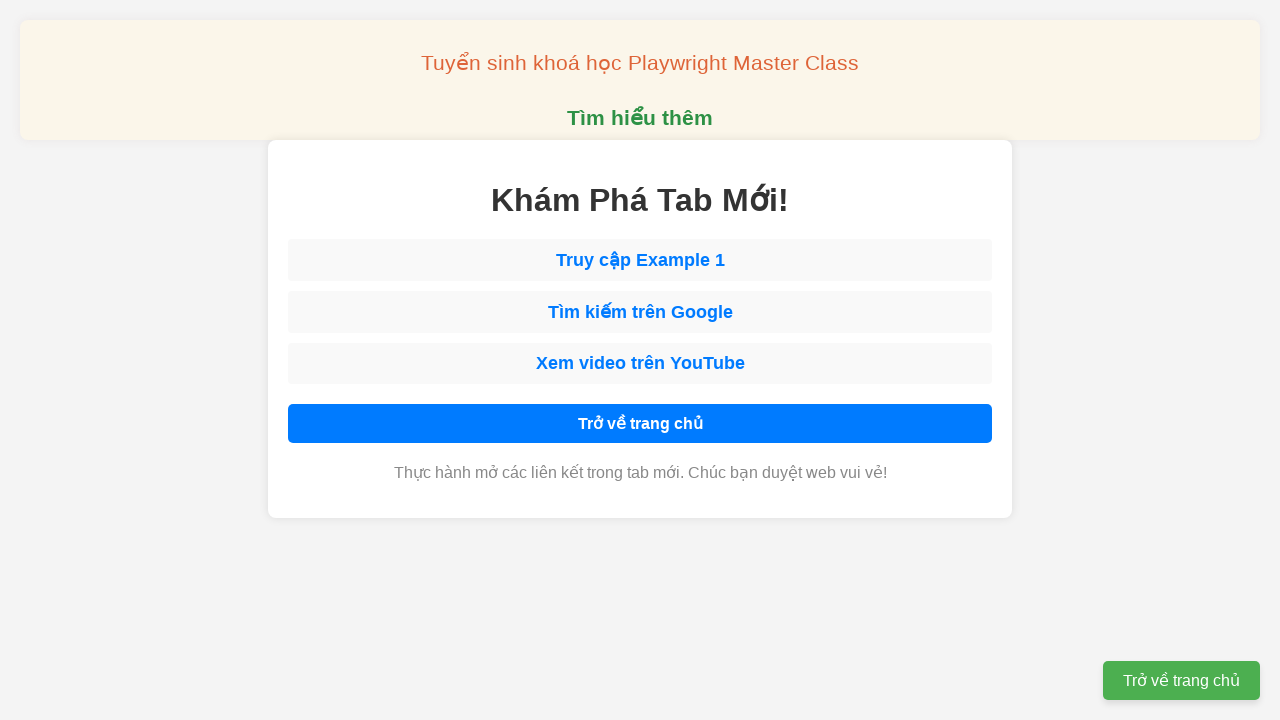

Clicked the third link (YouTube link) in the links list at (640, 364) on xpath=//ul[@class='links']/li[3]
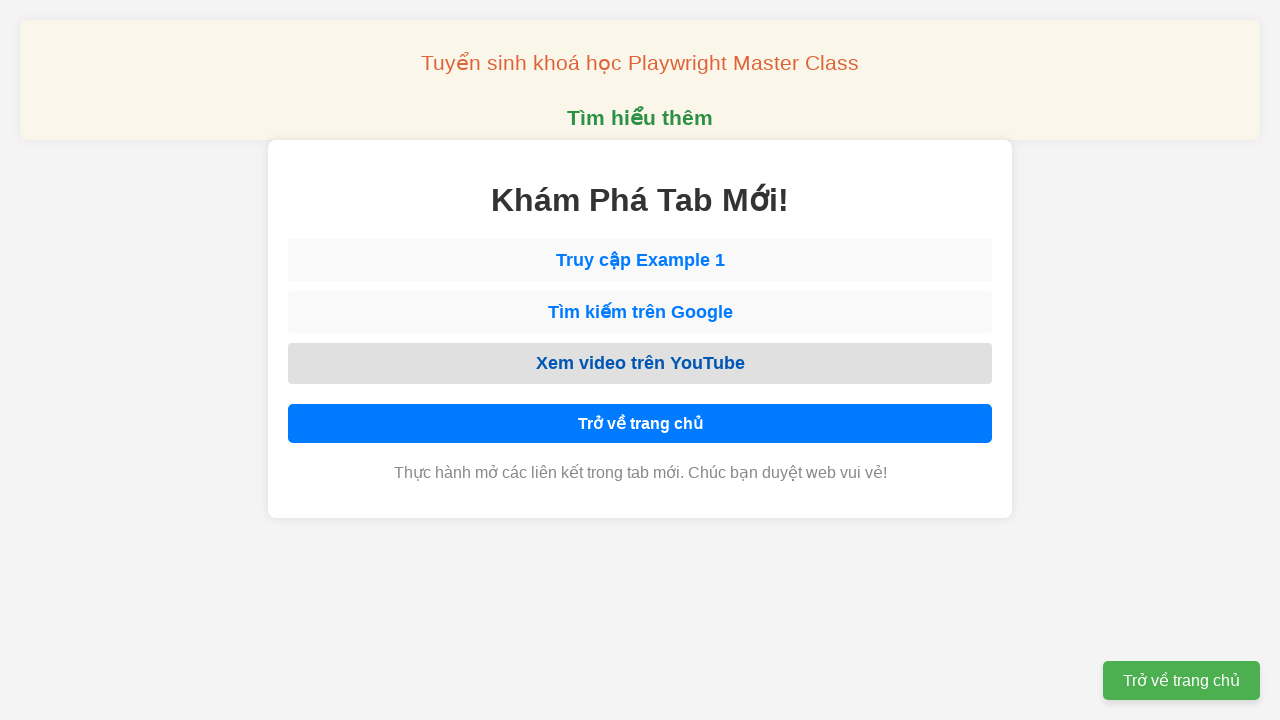

Opened a new tab in the same browser context
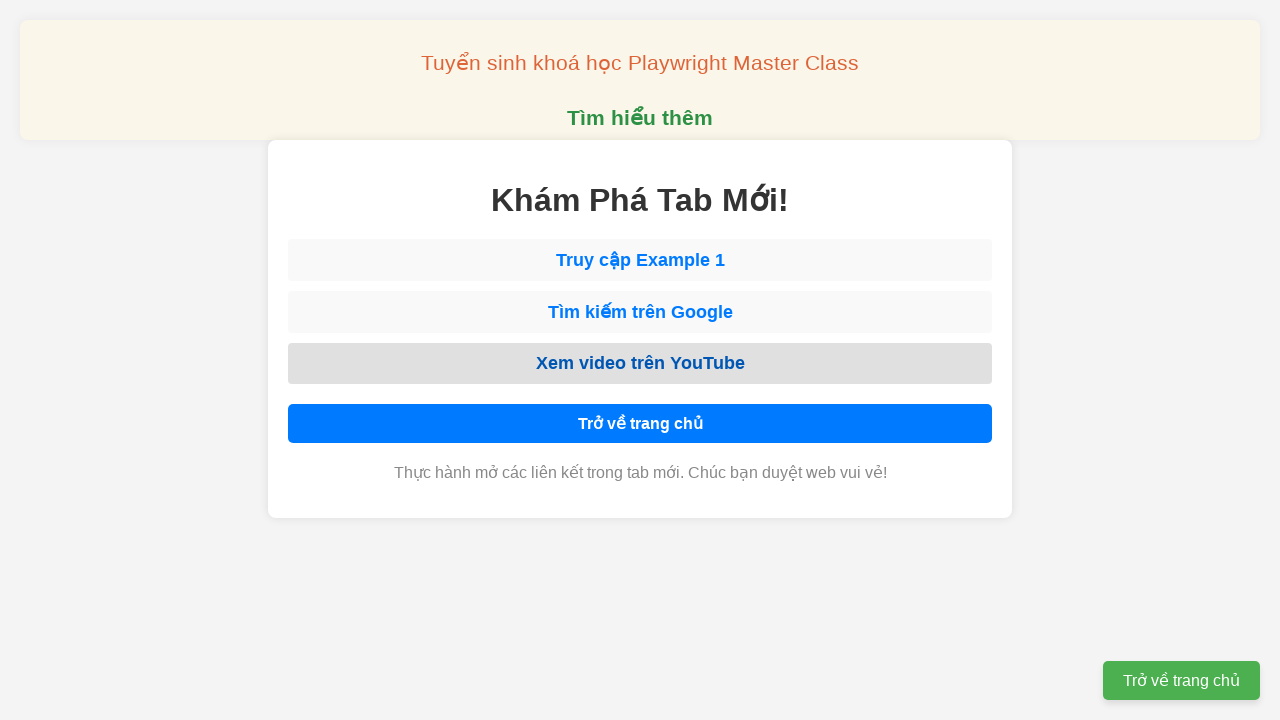

Navigated new tab to https://material.playwrightvn.com/06-new-tab.html
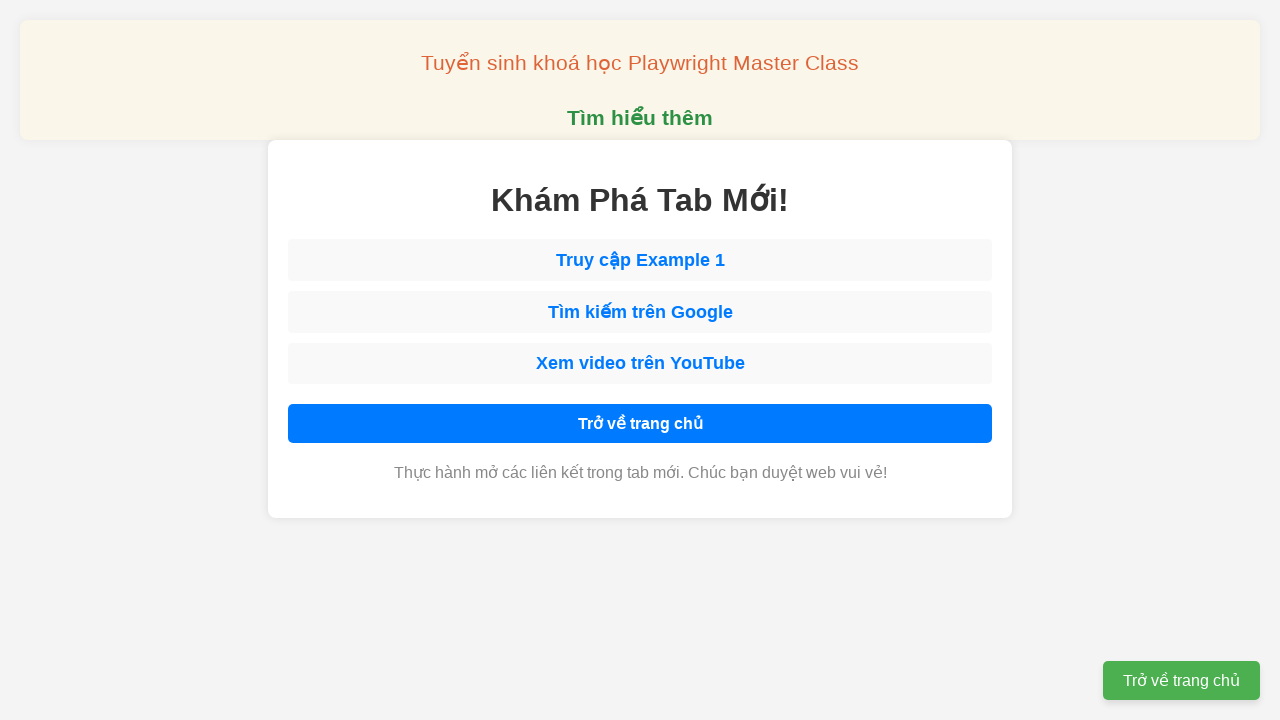

Clicked the second link in the new tab at (640, 312) on xpath=//ul[@class='links']/li[2]
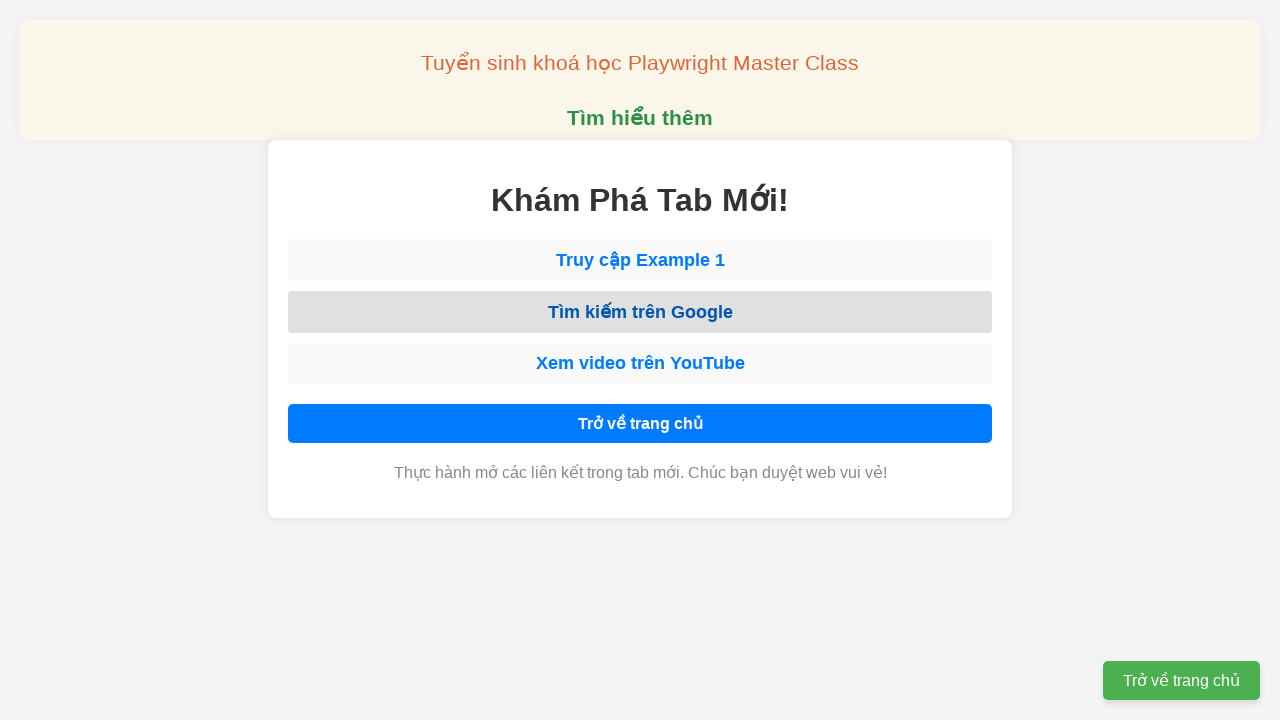

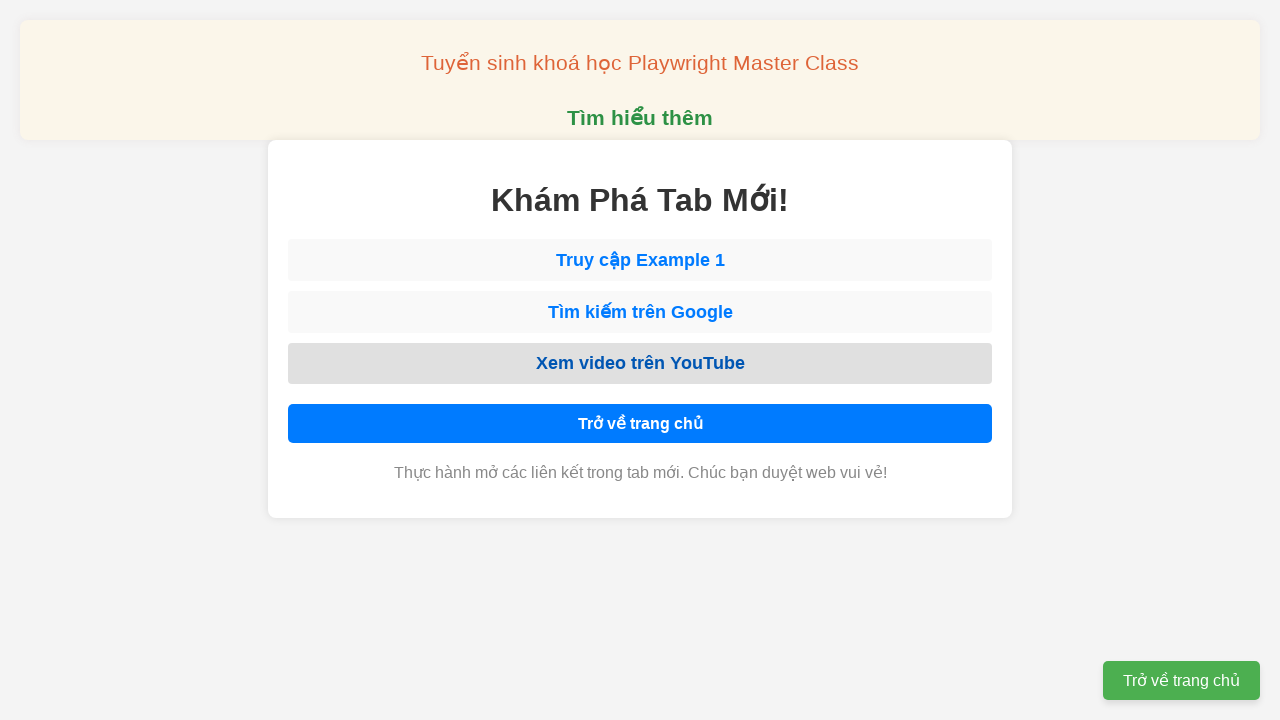